Fills out a text box form on DemoQA website with name, email, and addresses, then submits the form

Starting URL: https://demoqa.com/text-box

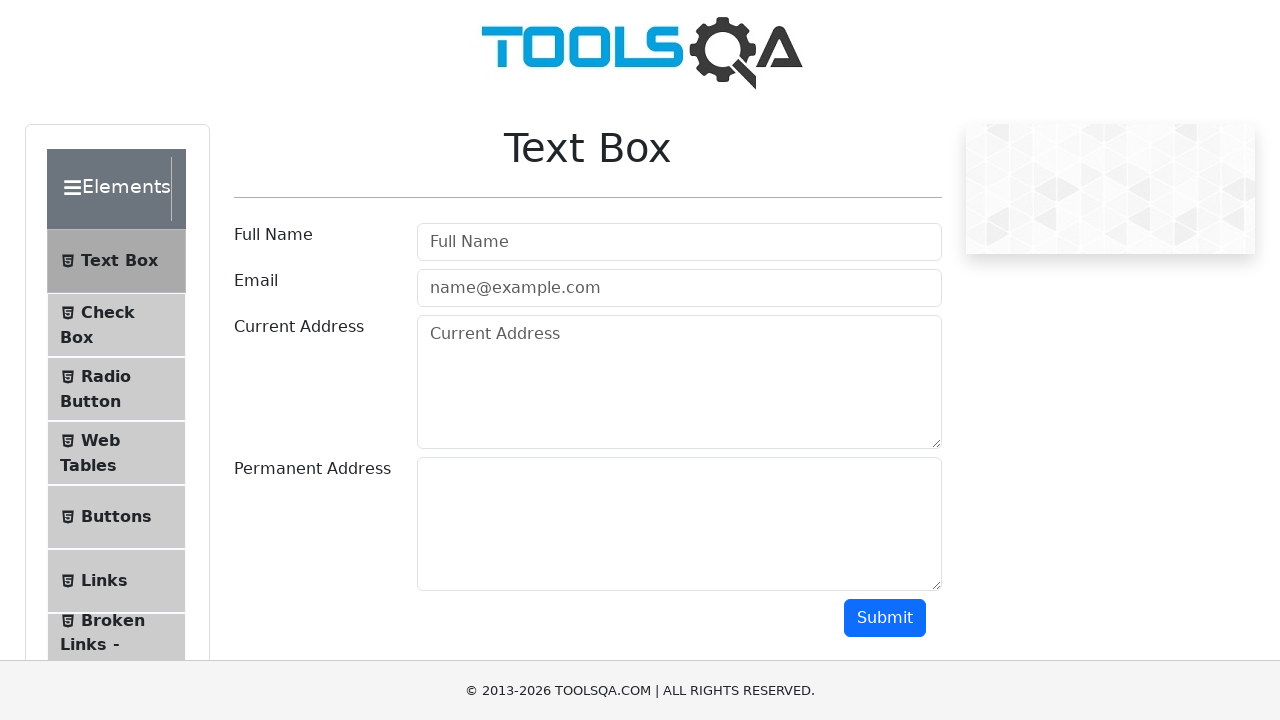

Filled Full Name field with 'Asan' on input[placeholder='Full Name']
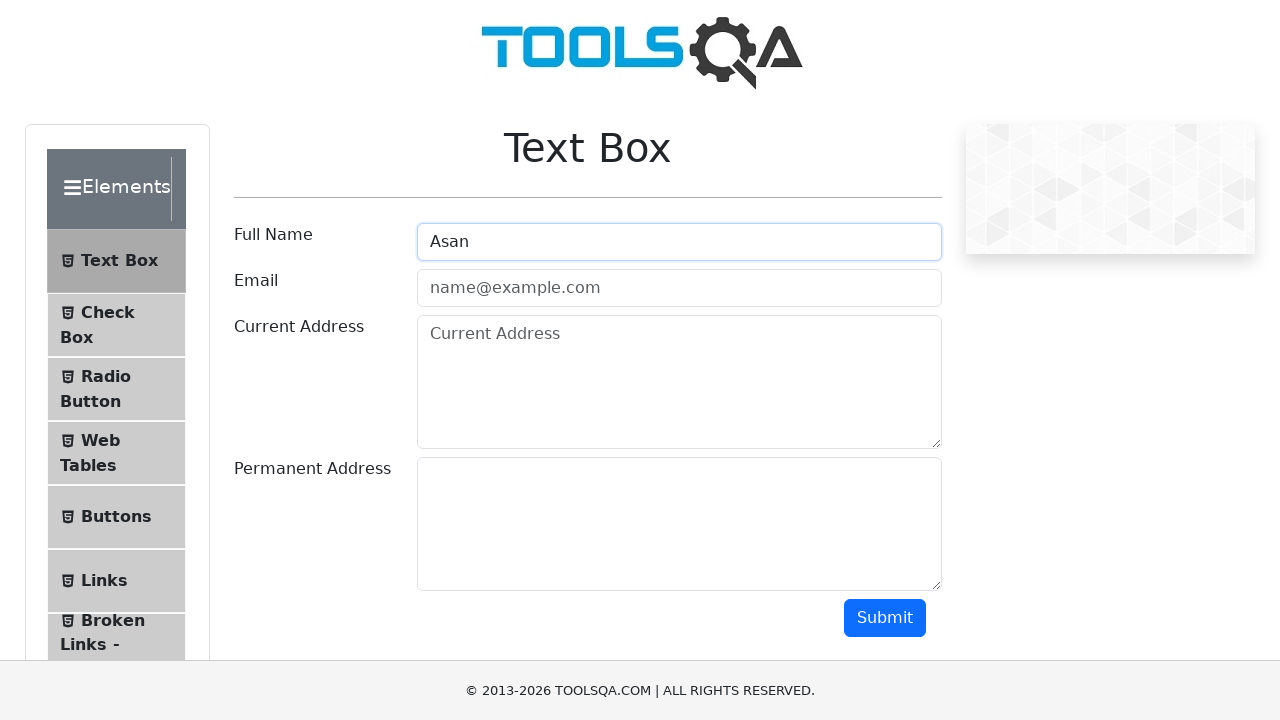

Filled Email field with 'asan@gmail.com' on input#userEmail
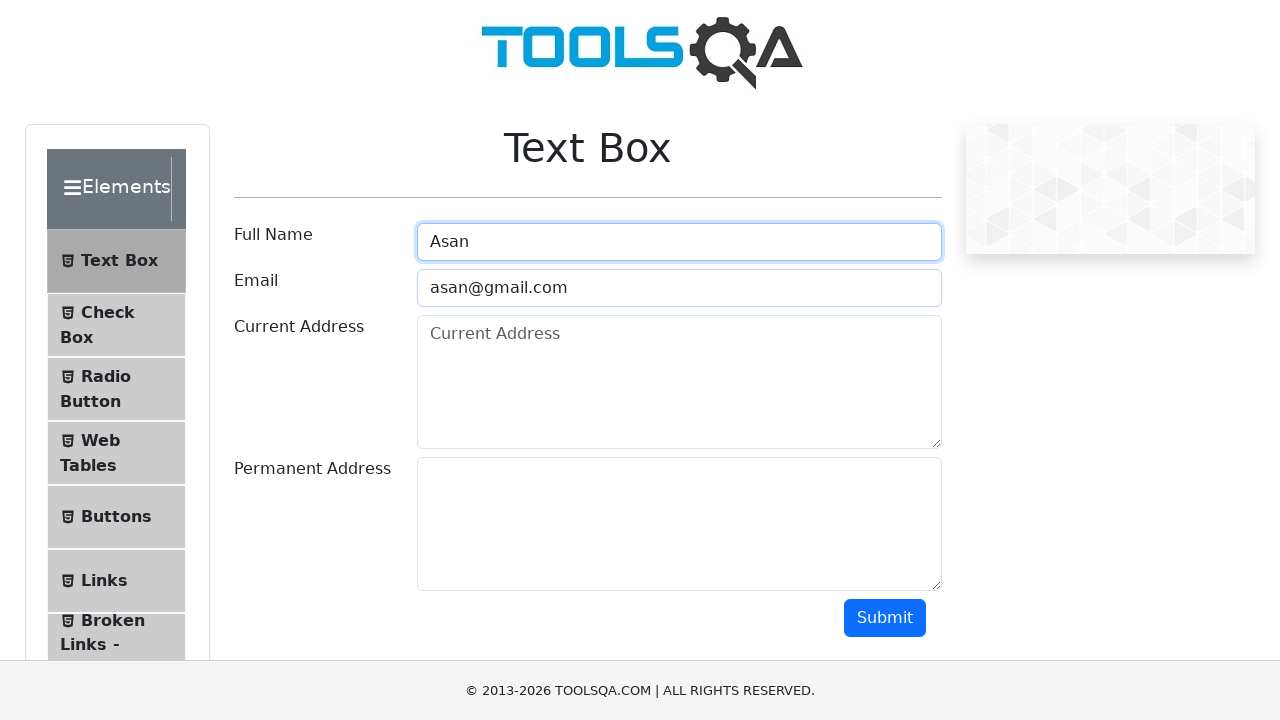

Filled Current Address field with 'Bishkek123' on textarea#currentAddress
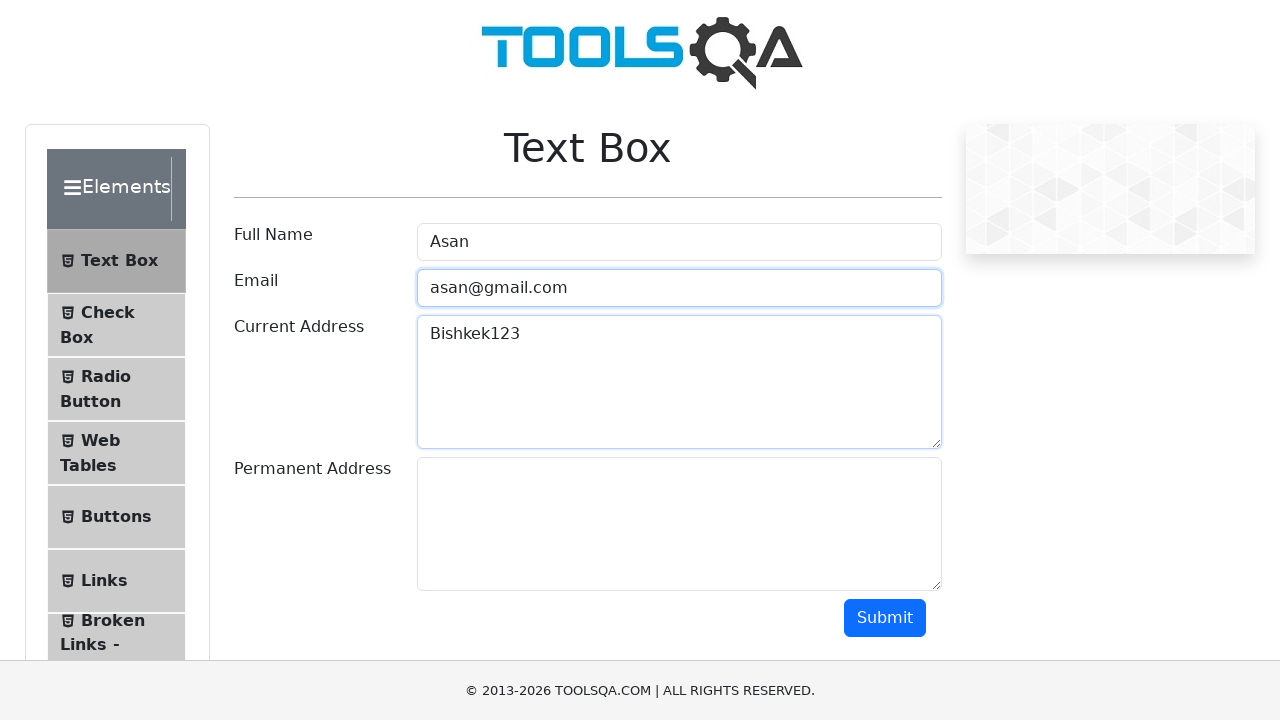

Filled Permanent Address field with 'Karakol3922' on textarea.form-control >> nth=1
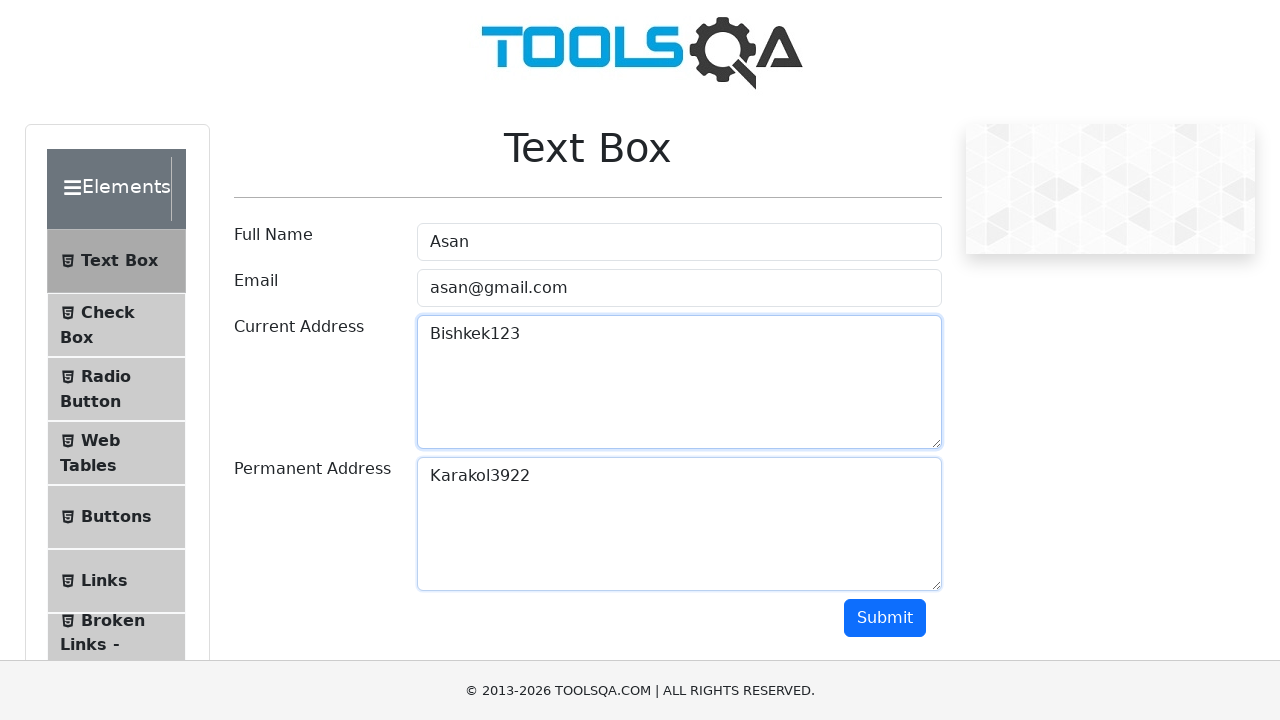

Clicked Submit button at (885, 618) on button:has-text('Submit')
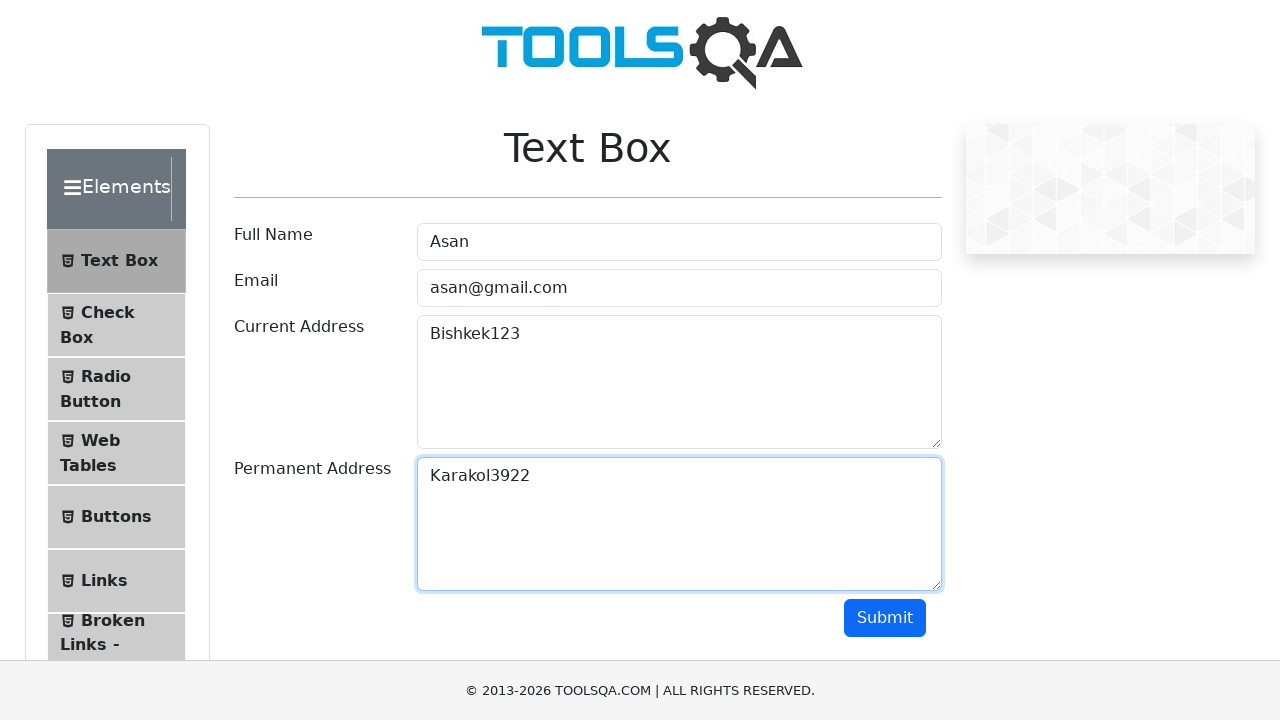

Form submission results appeared
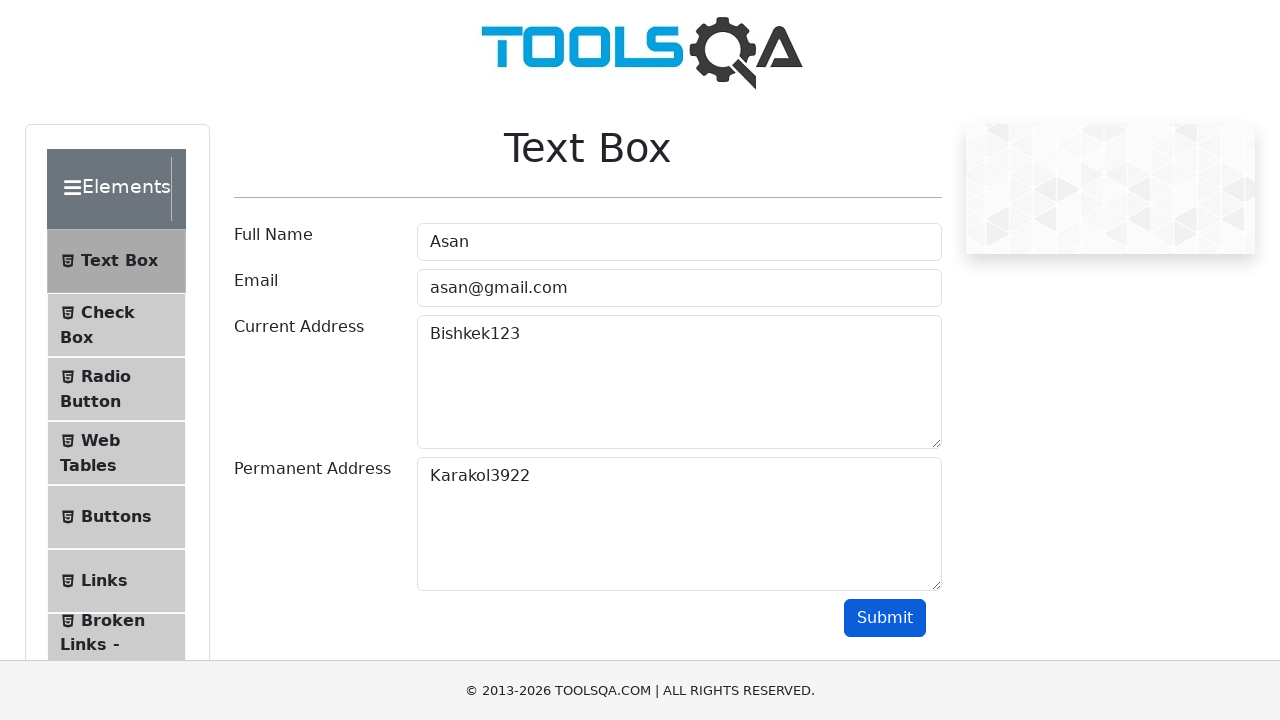

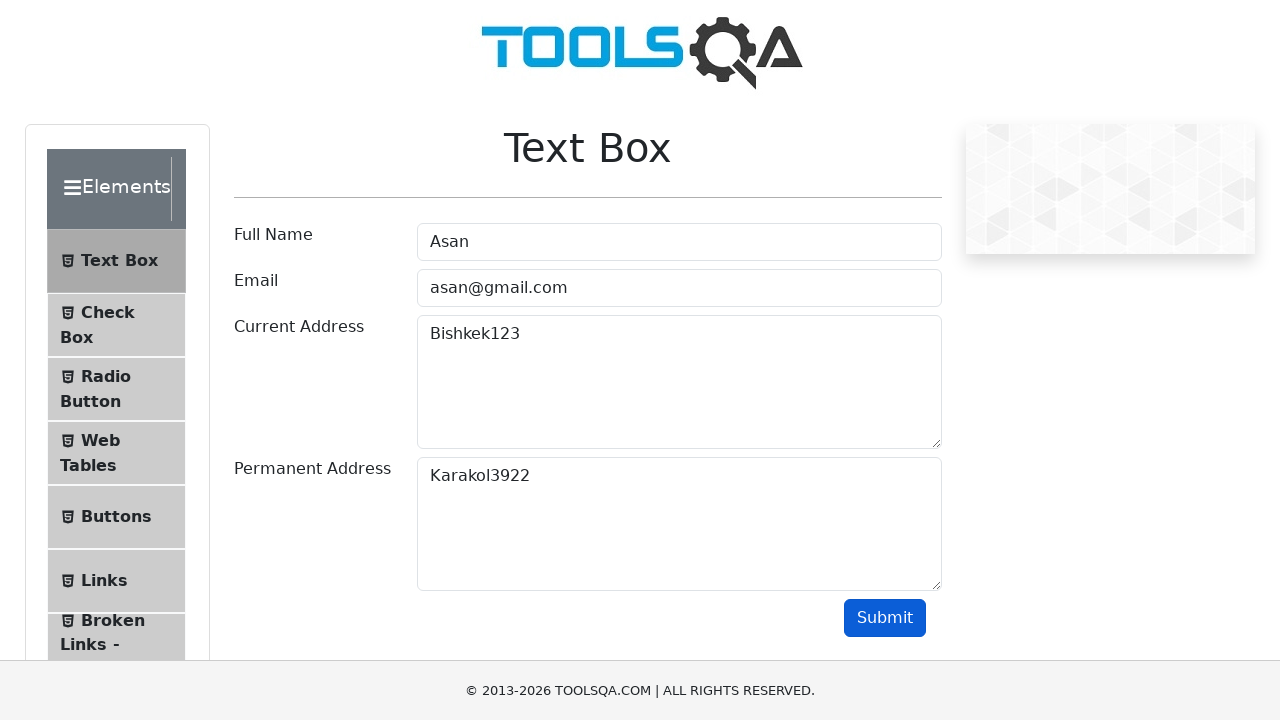